Tests handling of nested iframes by switching into an outer frame, then into a nested inner frame (index 0), and filling out email and password fields in a demo form.

Starting URL: https://demoapps.qspiders.com/ui/frames/nested?sublist=1

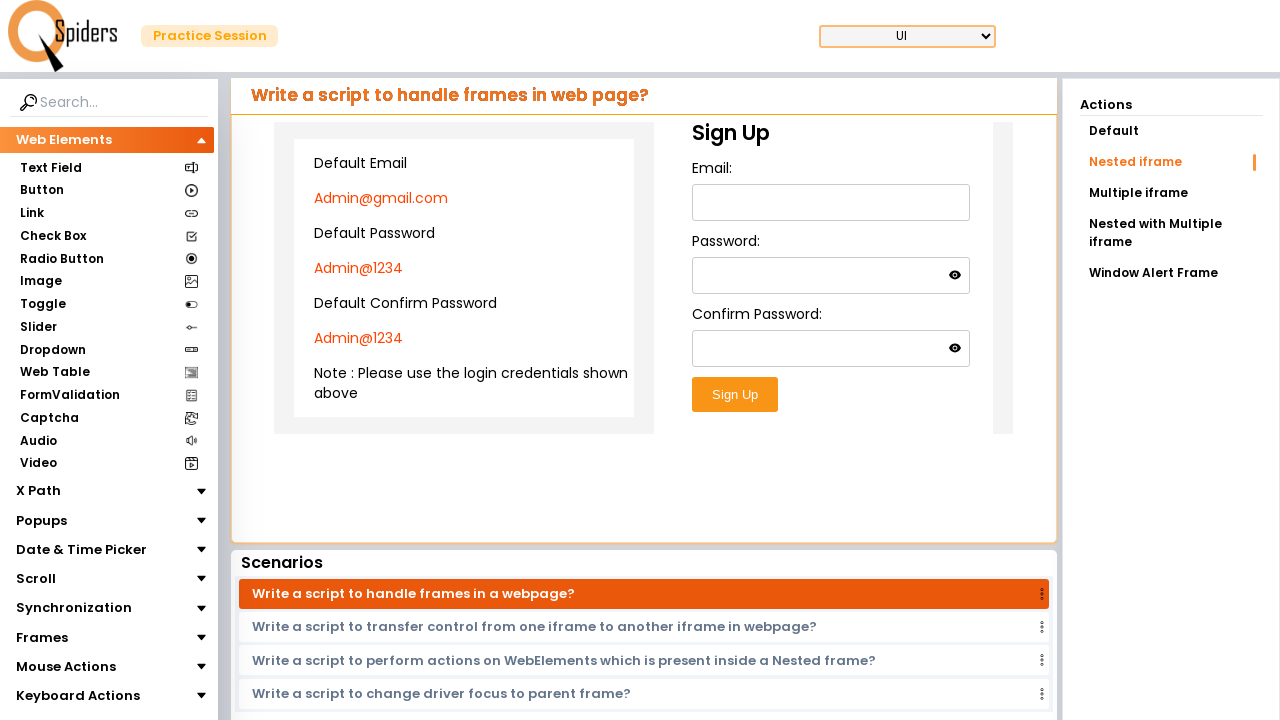

Navigated to nested frames demo page
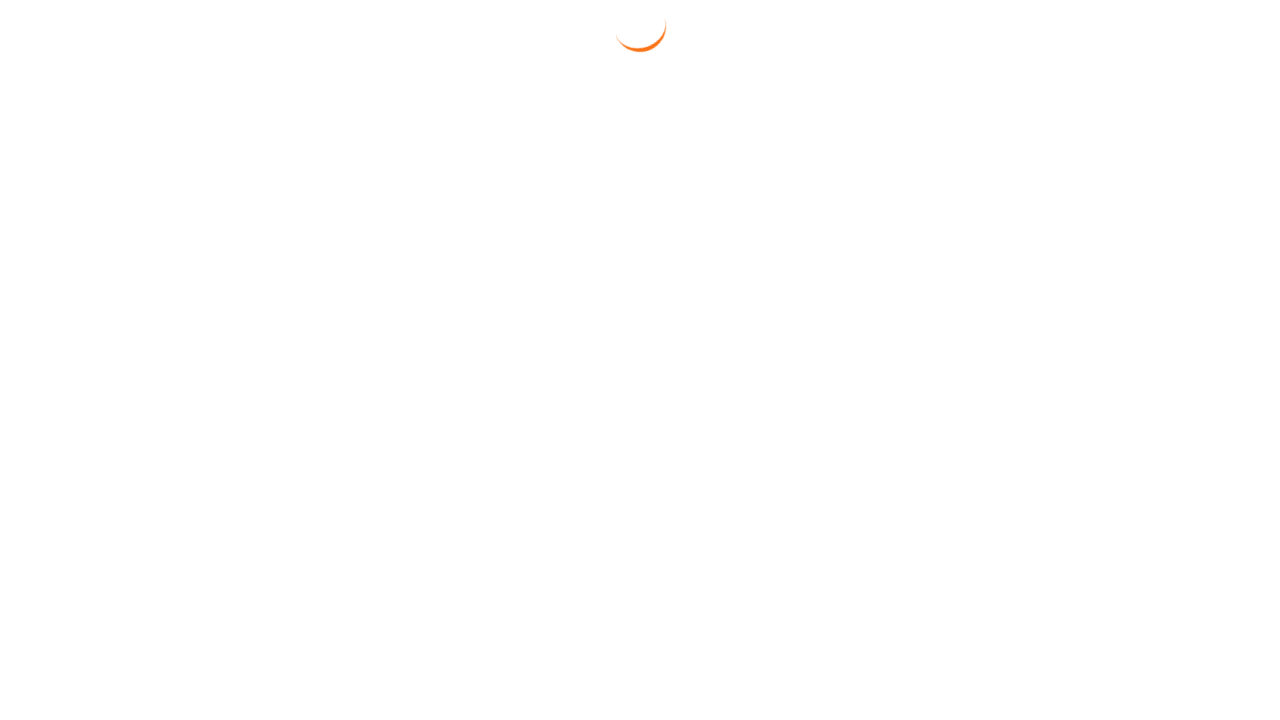

Located and switched to outer iframe
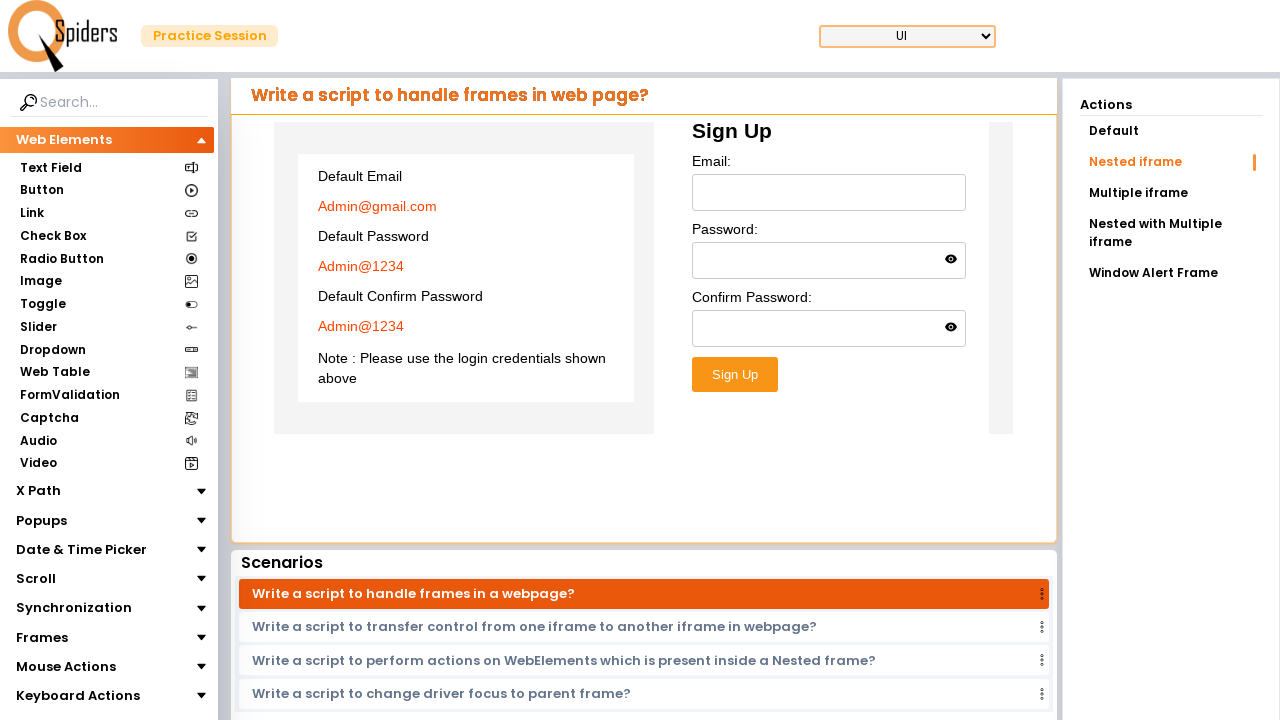

Located and switched to nested inner iframe (index 0)
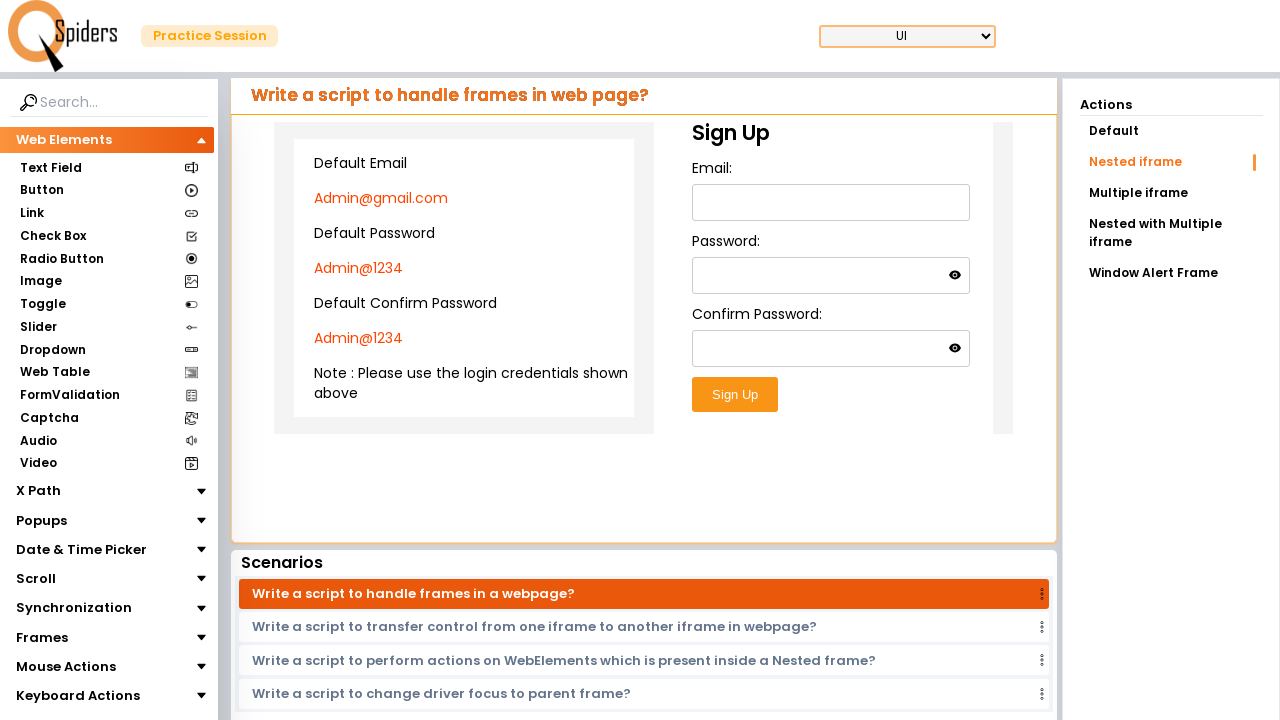

Filled email field with 'shashi@gmail.com' in nested frame on iframe.w-full.h-96 >> nth=0 >> internal:control=enter-frame >> iframe >> nth=0 >
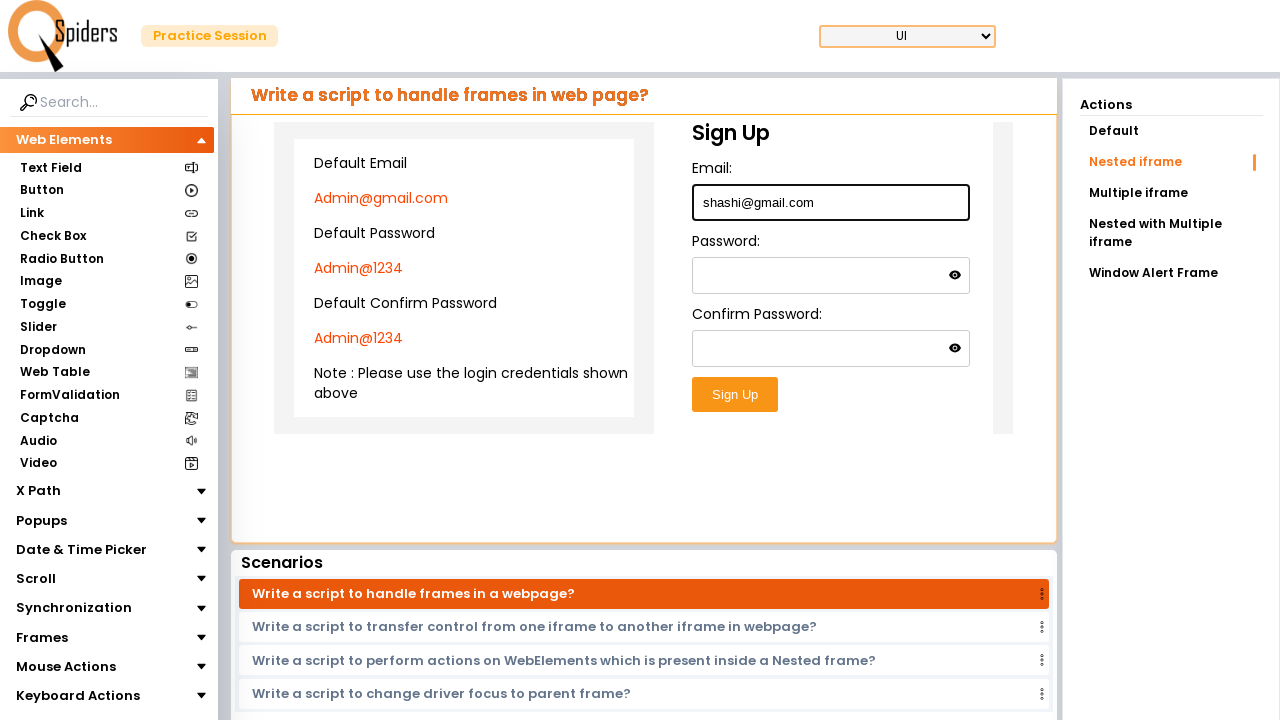

Filled password field with 'kumaar1233' in nested frame on iframe.w-full.h-96 >> nth=0 >> internal:control=enter-frame >> iframe >> nth=0 >
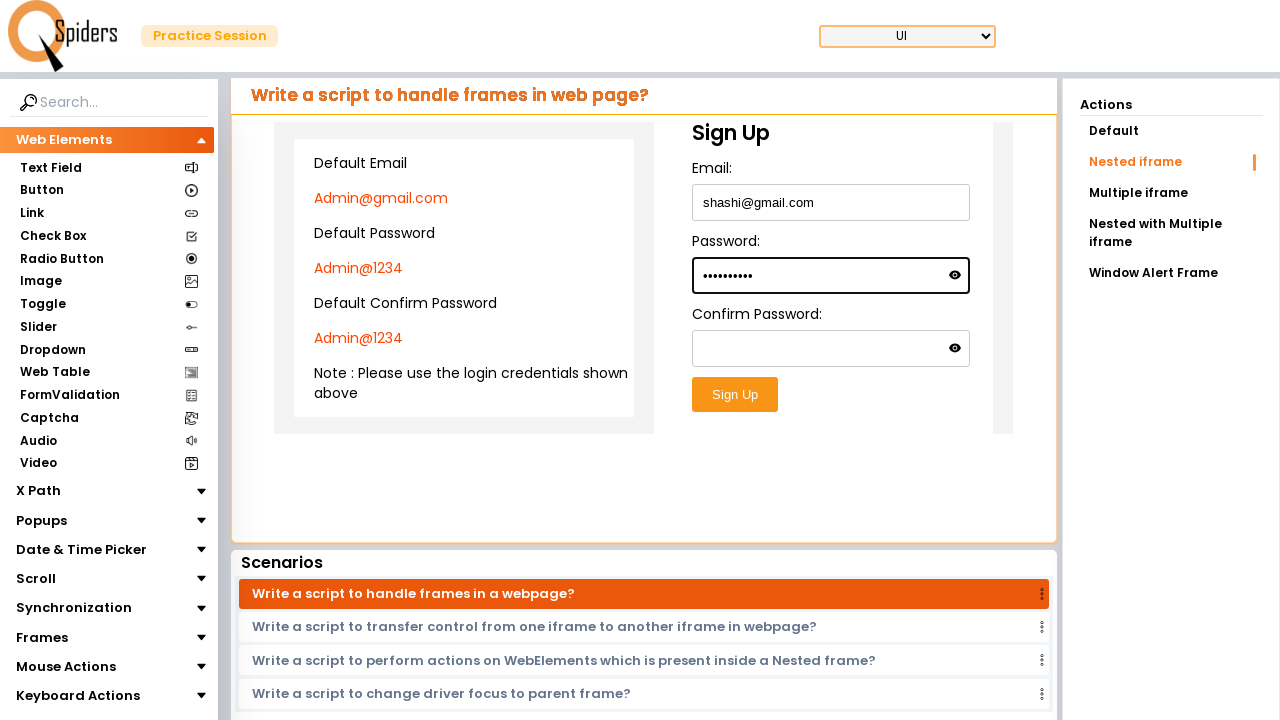

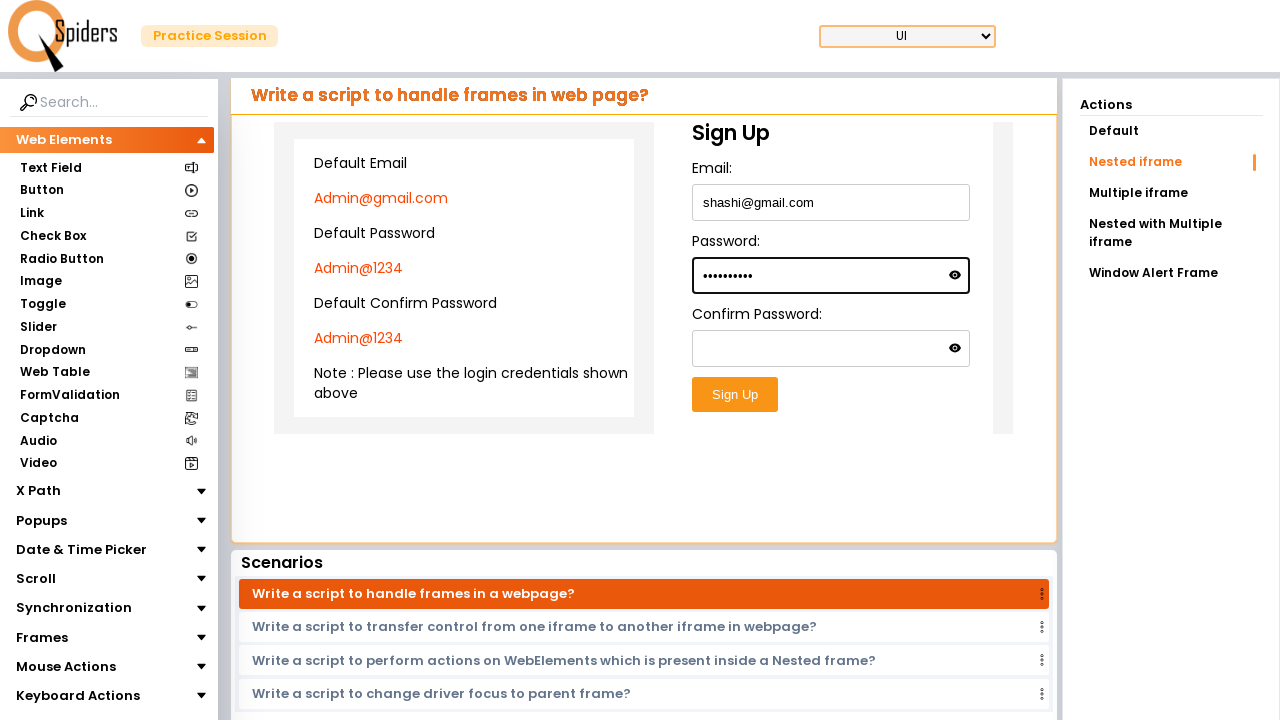